Tests navigation toggle on shimabox.net by clicking the navbar toggler and then clicking the GitHub link

Starting URL: https://shimabox.net

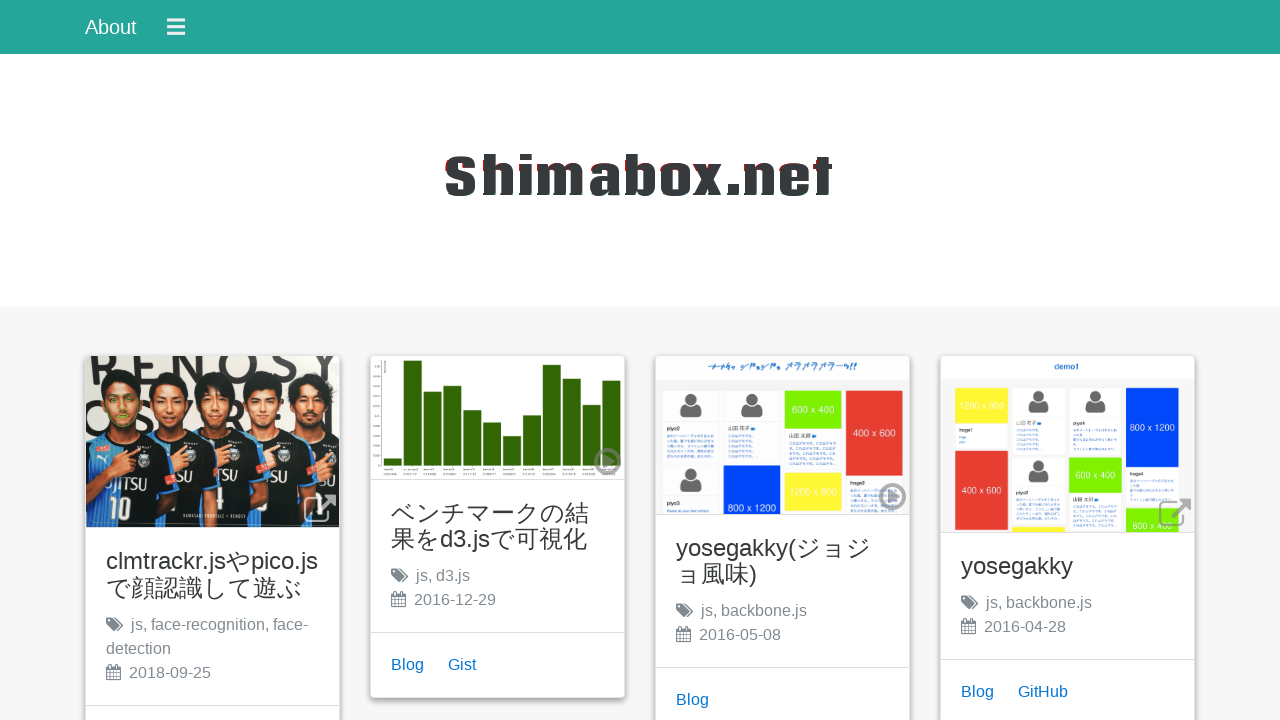

Waited for navbar toggler button to be visible
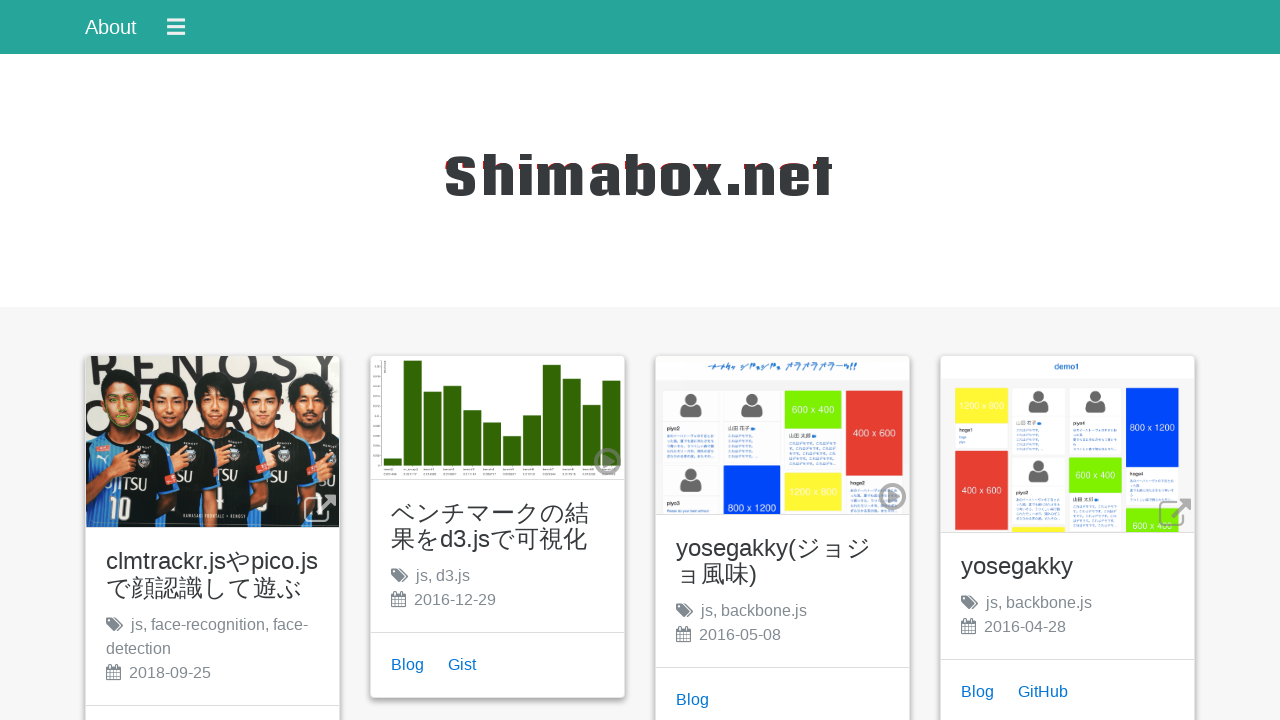

Clicked navbar toggler button to open navigation menu at (176, 27) on #app button.navbar-toggler
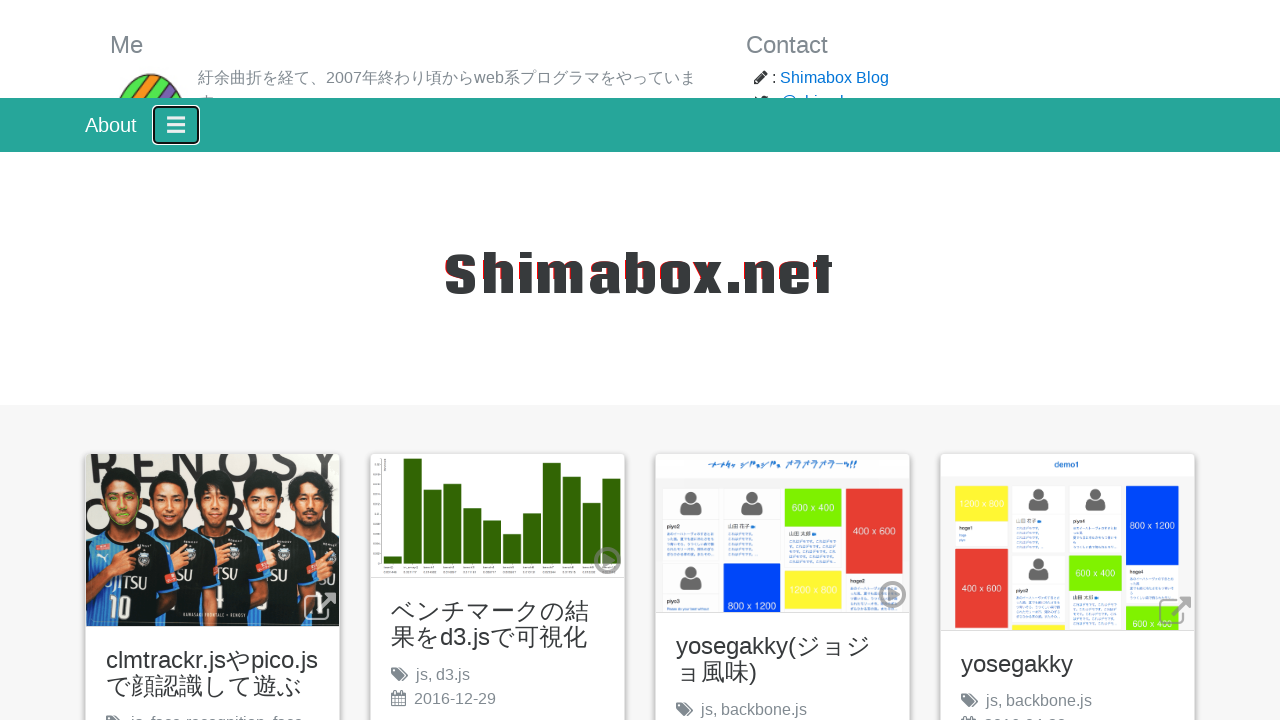

Waited for GitHub link in navbar to be visible
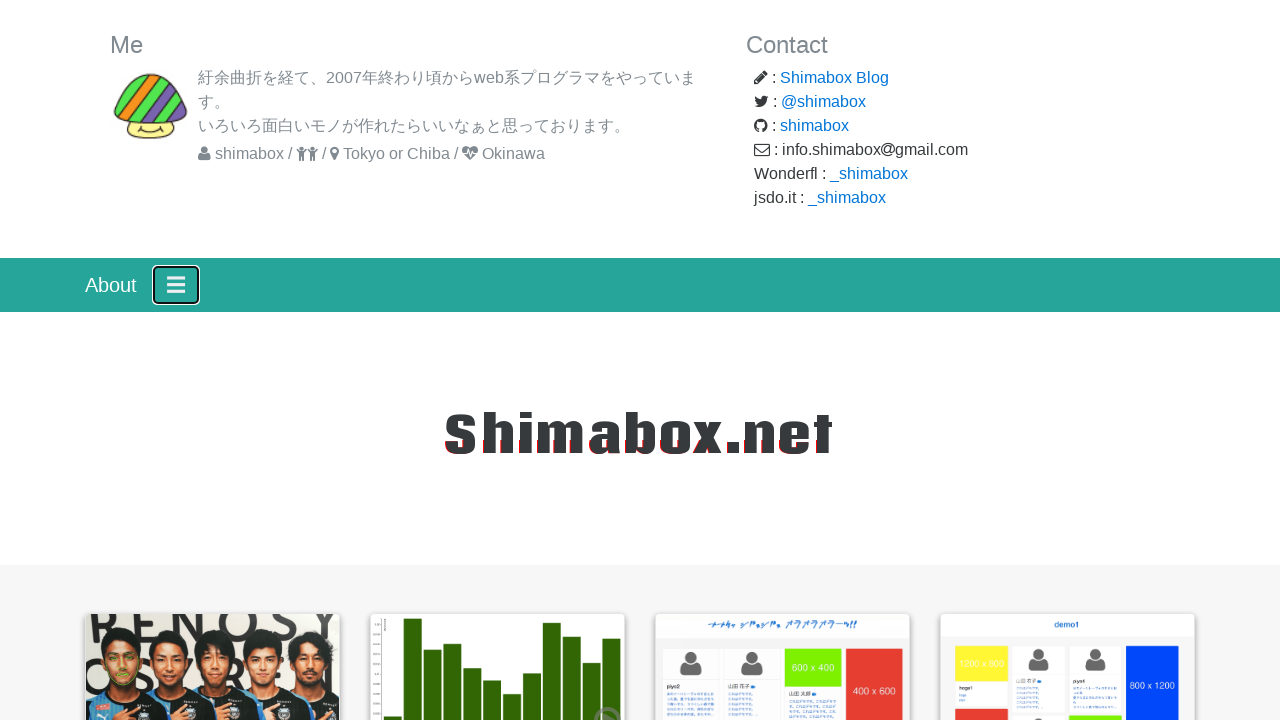

Clicked GitHub link to navigate to GitHub at (814, 126) on #navbar-header i.fa-github + a
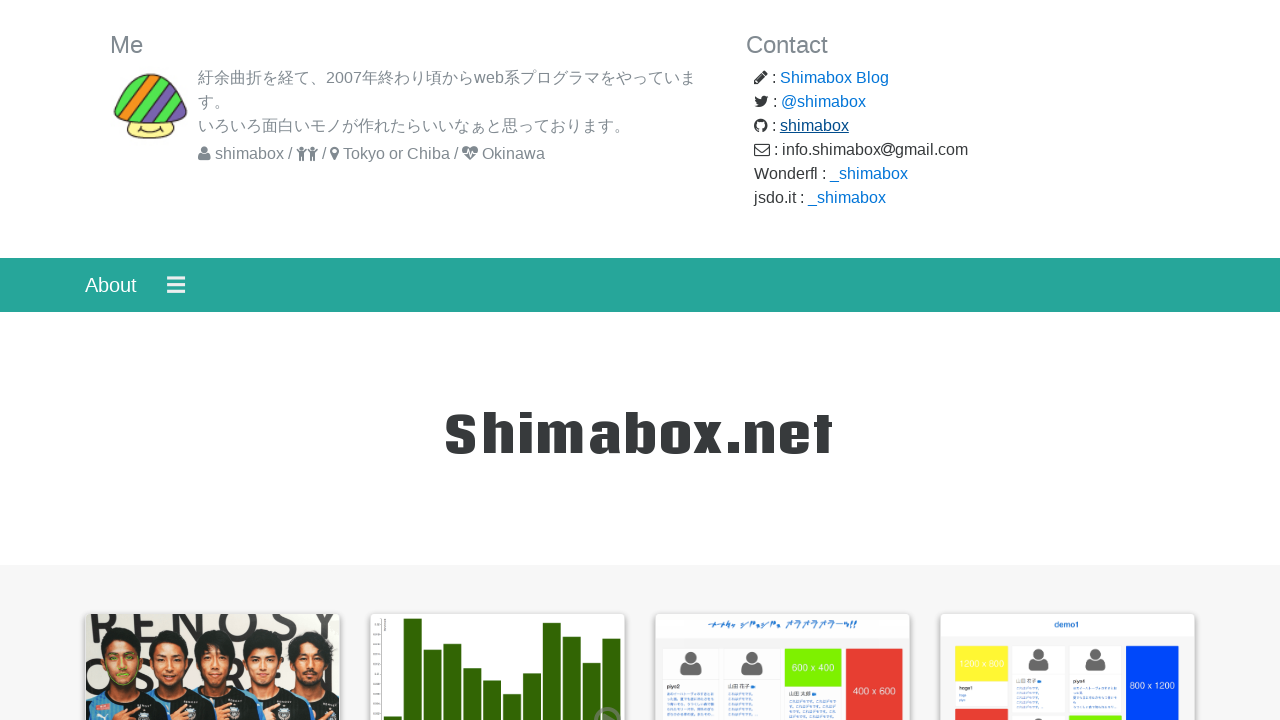

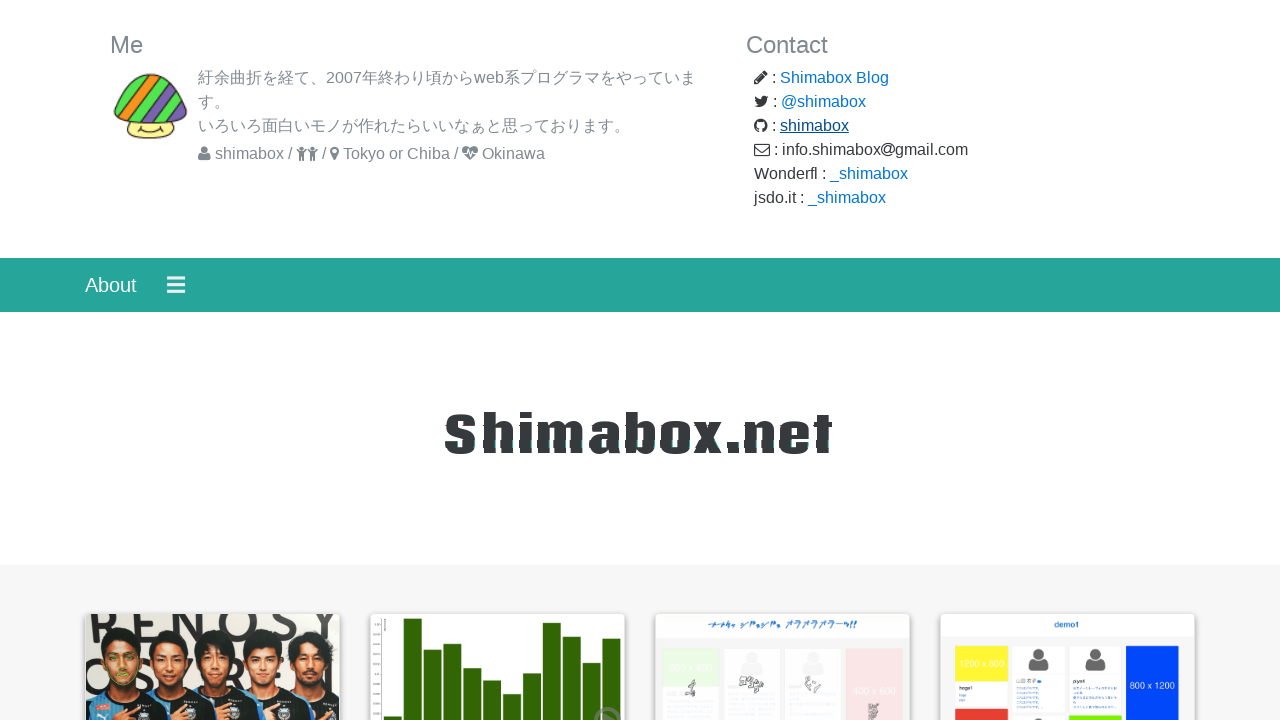